Tests navigation by clicking Checkout link and verifying redirect to checkout page

Starting URL: https://webshop-agil-testautomatiserare.netlify.app

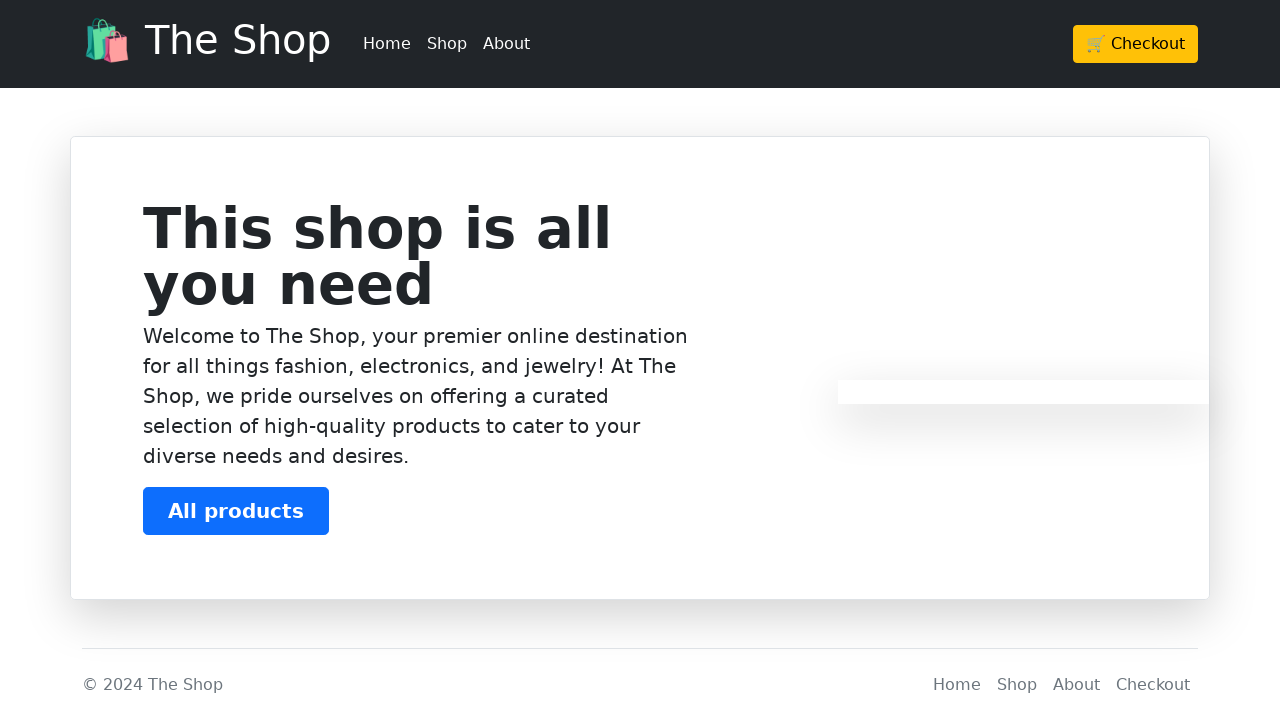

Waited for Checkout navigation link to be present in header
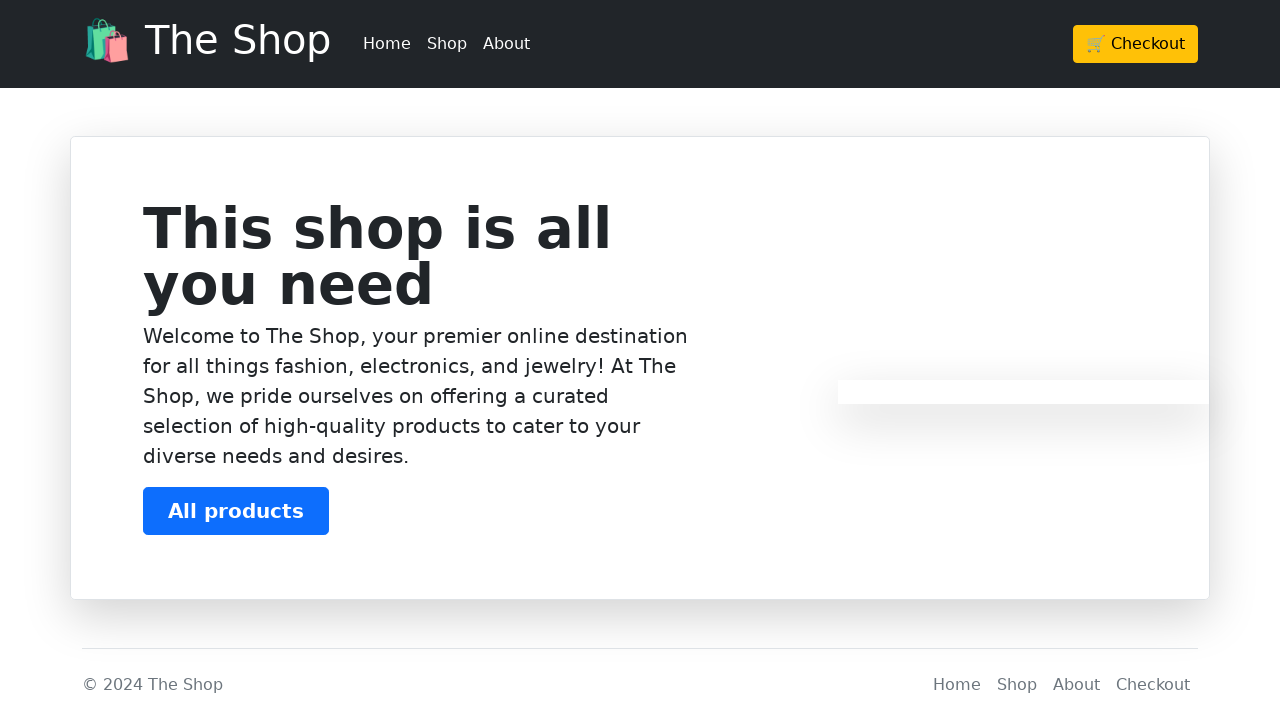

Clicked Checkout navigation link at (1136, 44) on body header div div div a
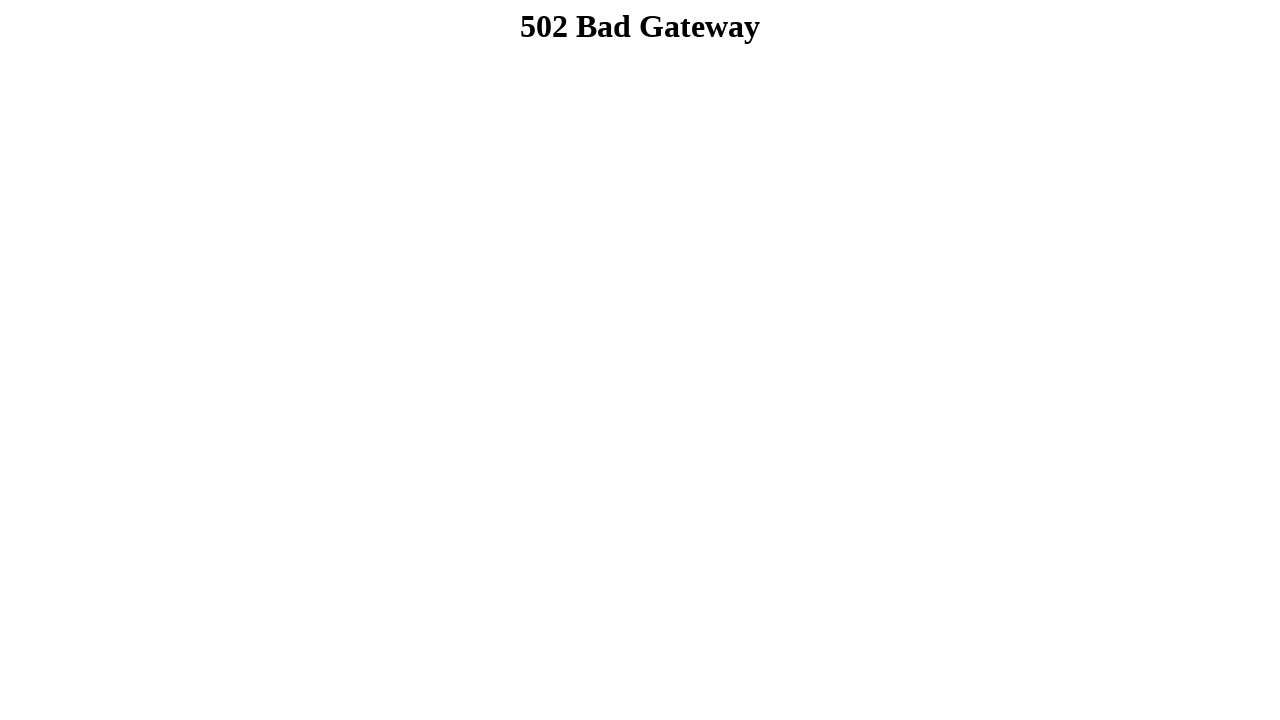

Verified successful redirect to checkout page
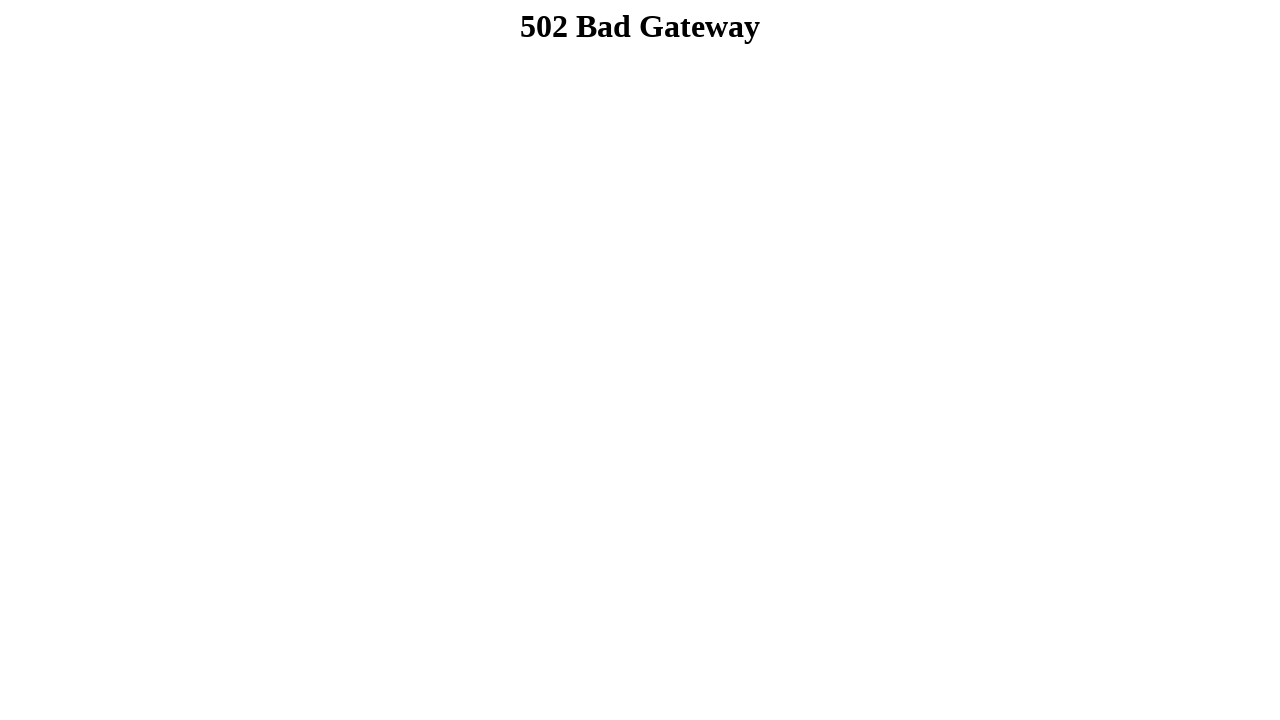

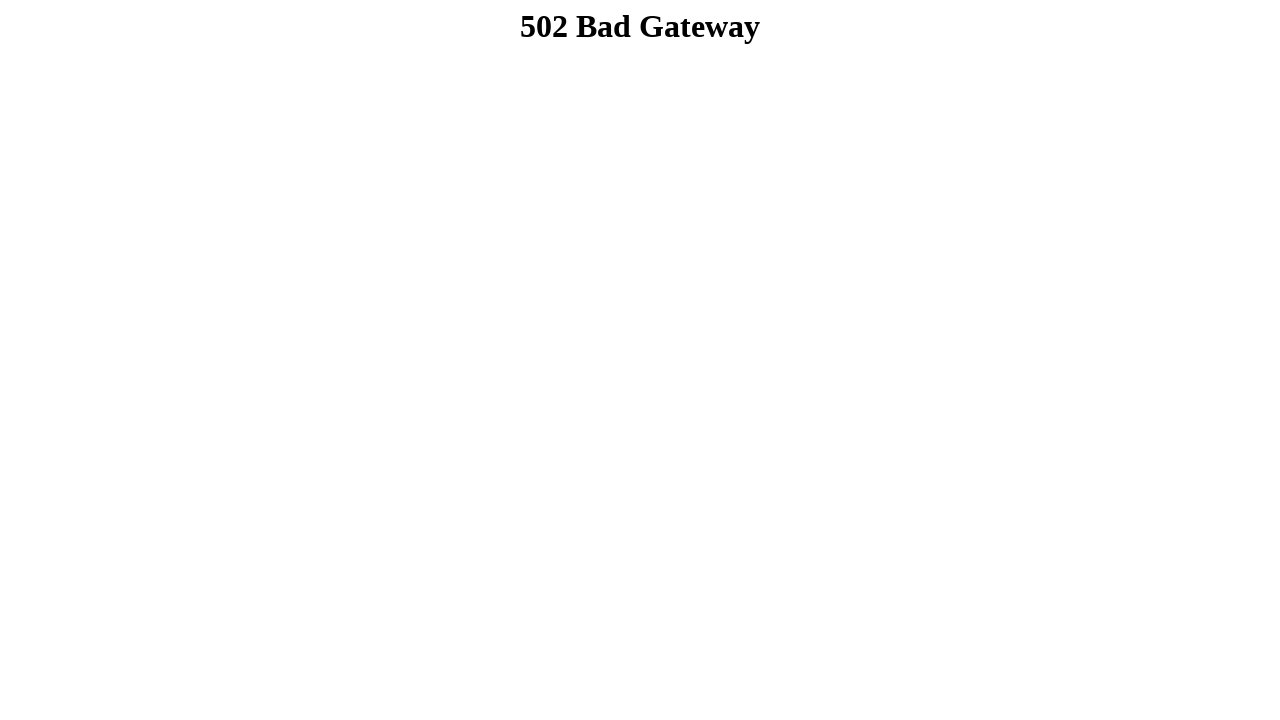